Navigates to GeeksforGeeks website and clicks on the Courses link using action chains

Starting URL: https://www.geeksforgeeks.org/

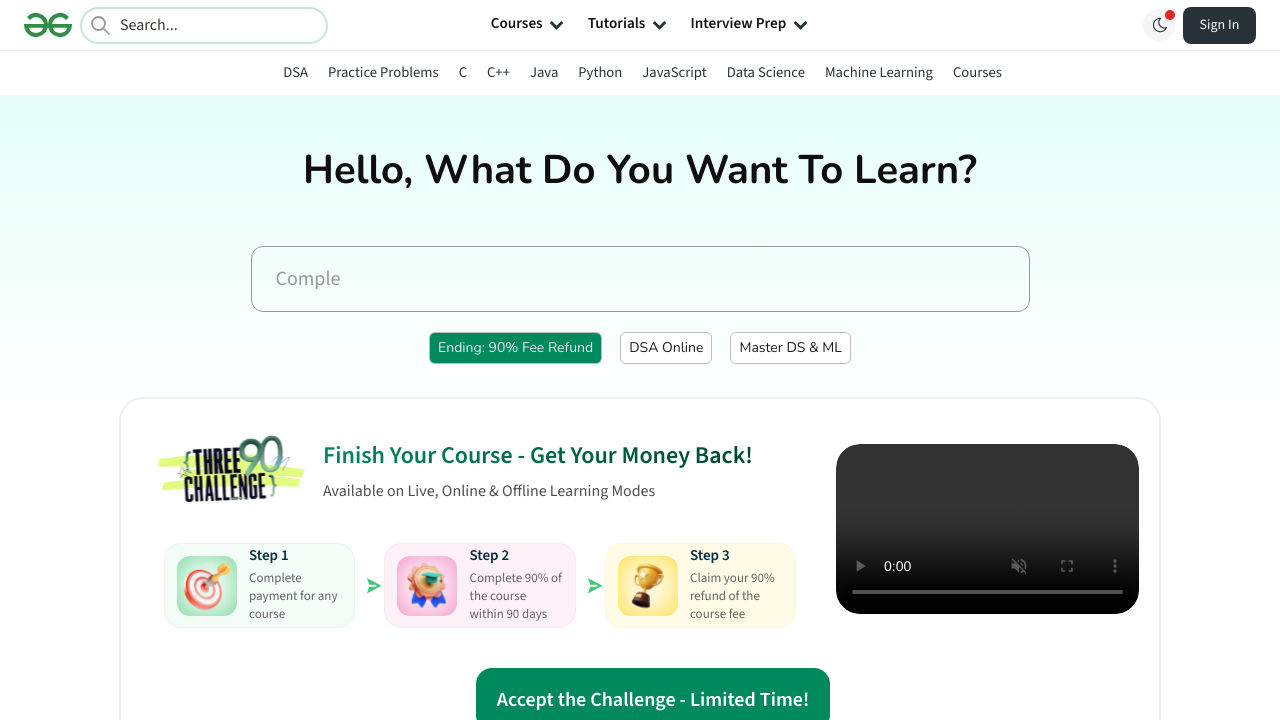

Navigated to GeeksforGeeks website
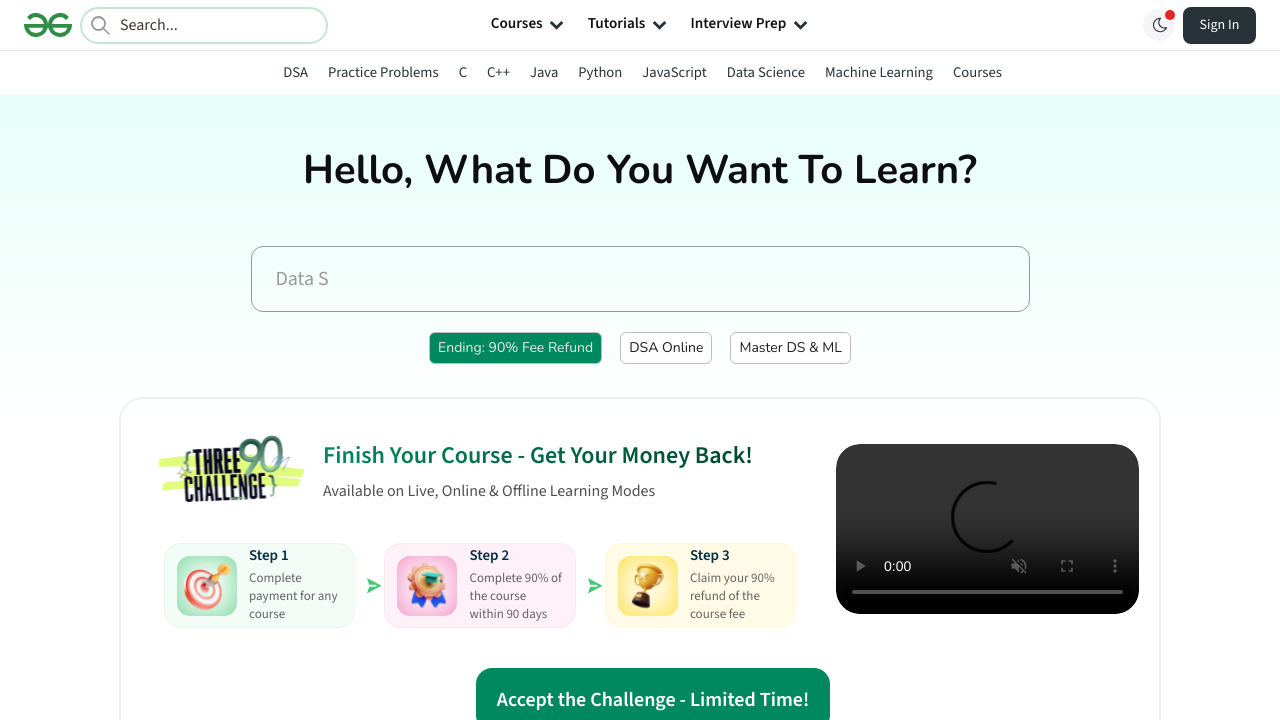

Clicked on the Courses link at (517, 25) on text=Courses
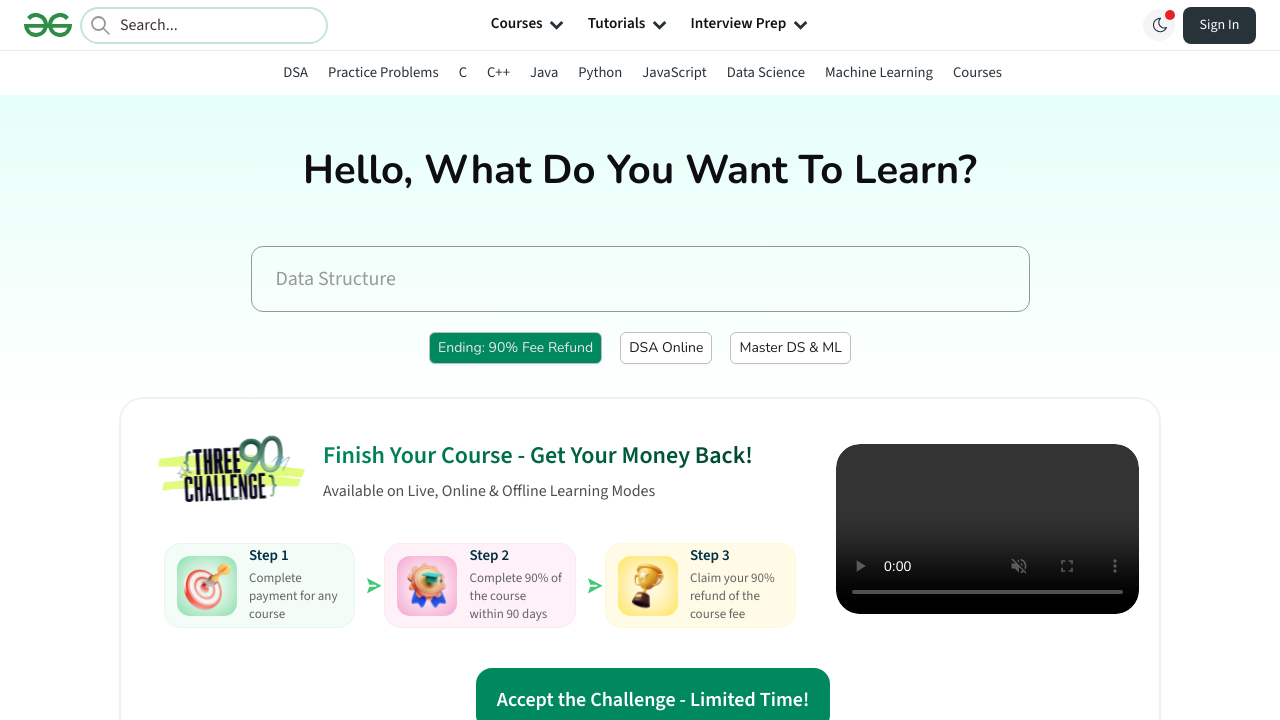

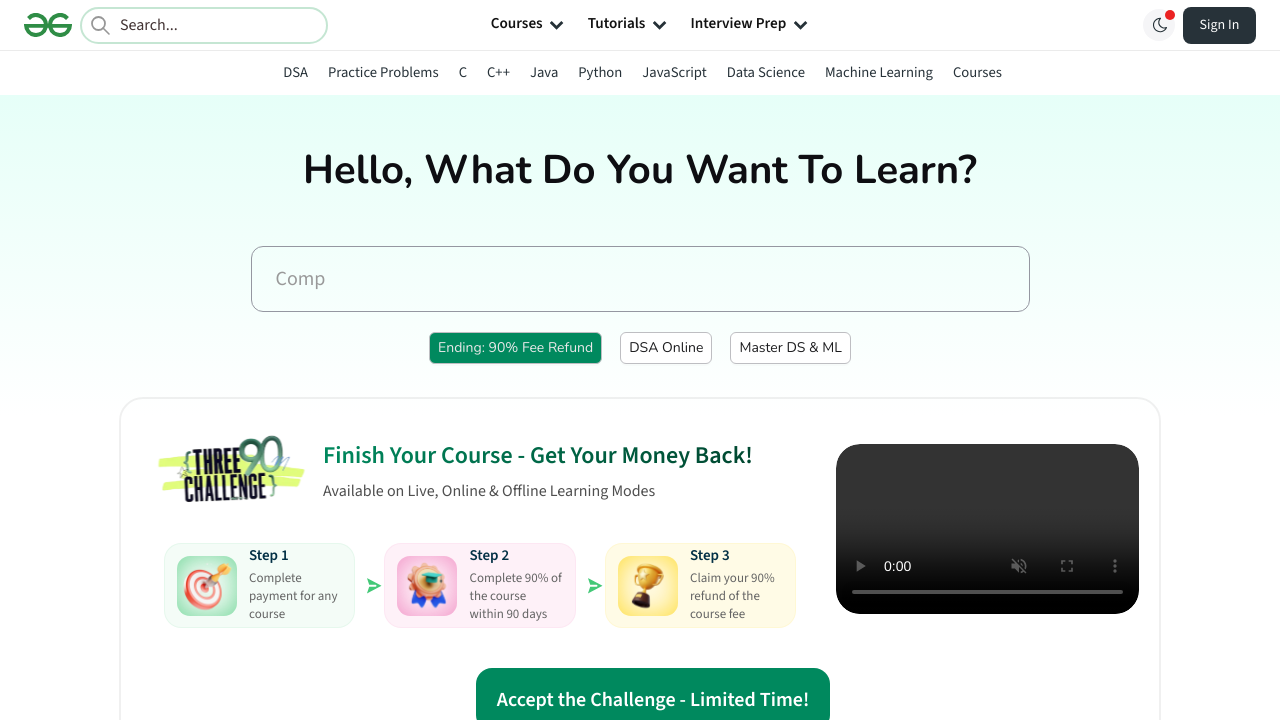